Tests filtering to display only active (uncompleted) items

Starting URL: https://demo.playwright.dev/todomvc

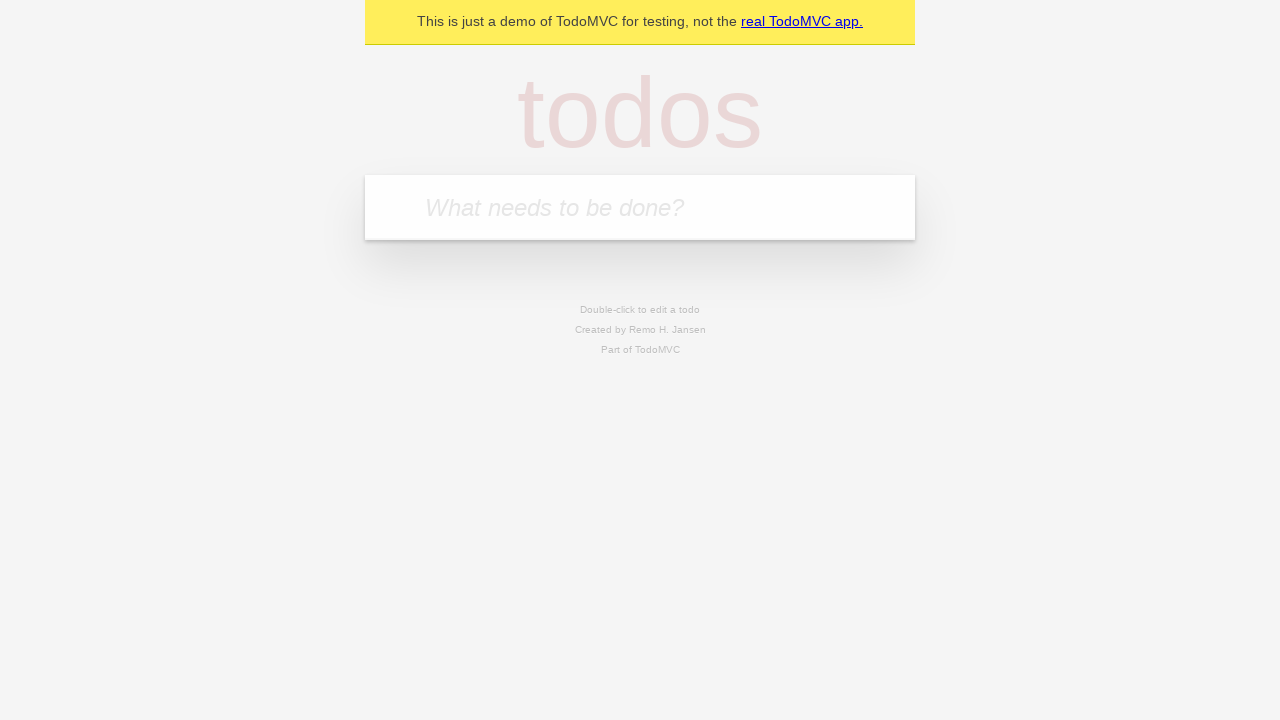

Filled todo input with 'buy some cheese' on internal:attr=[placeholder="What needs to be done?"i]
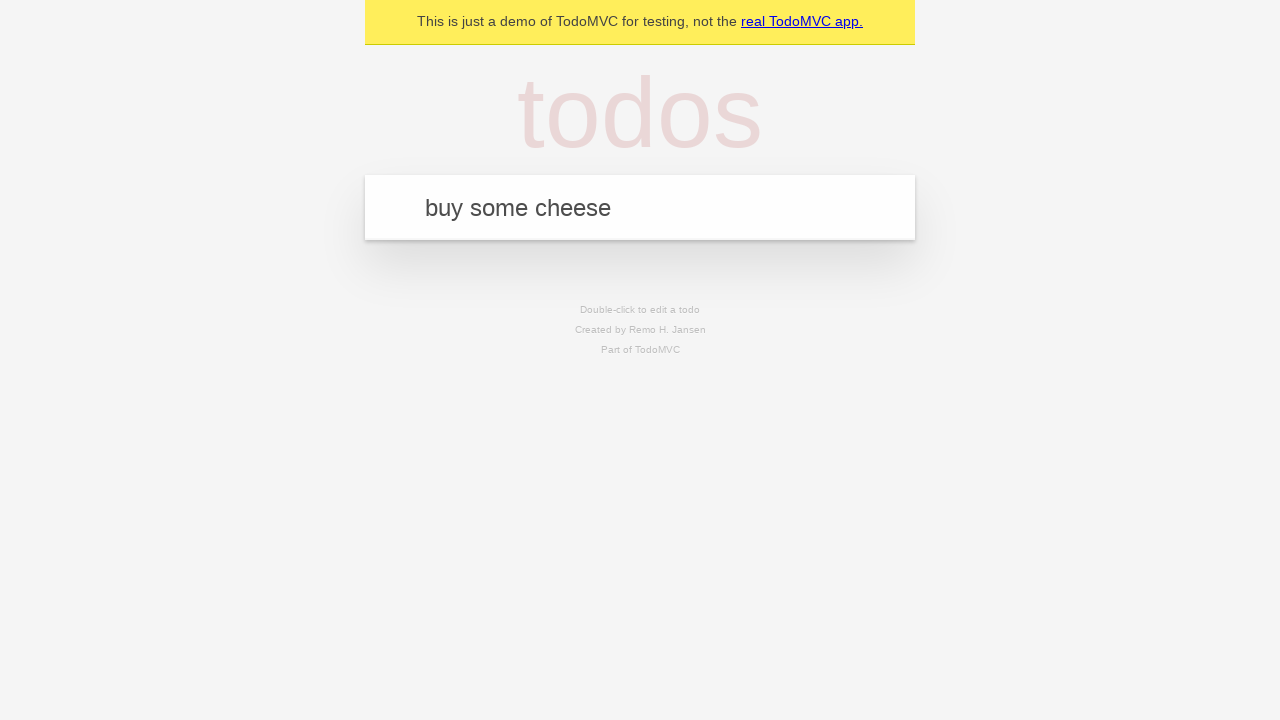

Pressed Enter to add first todo on internal:attr=[placeholder="What needs to be done?"i]
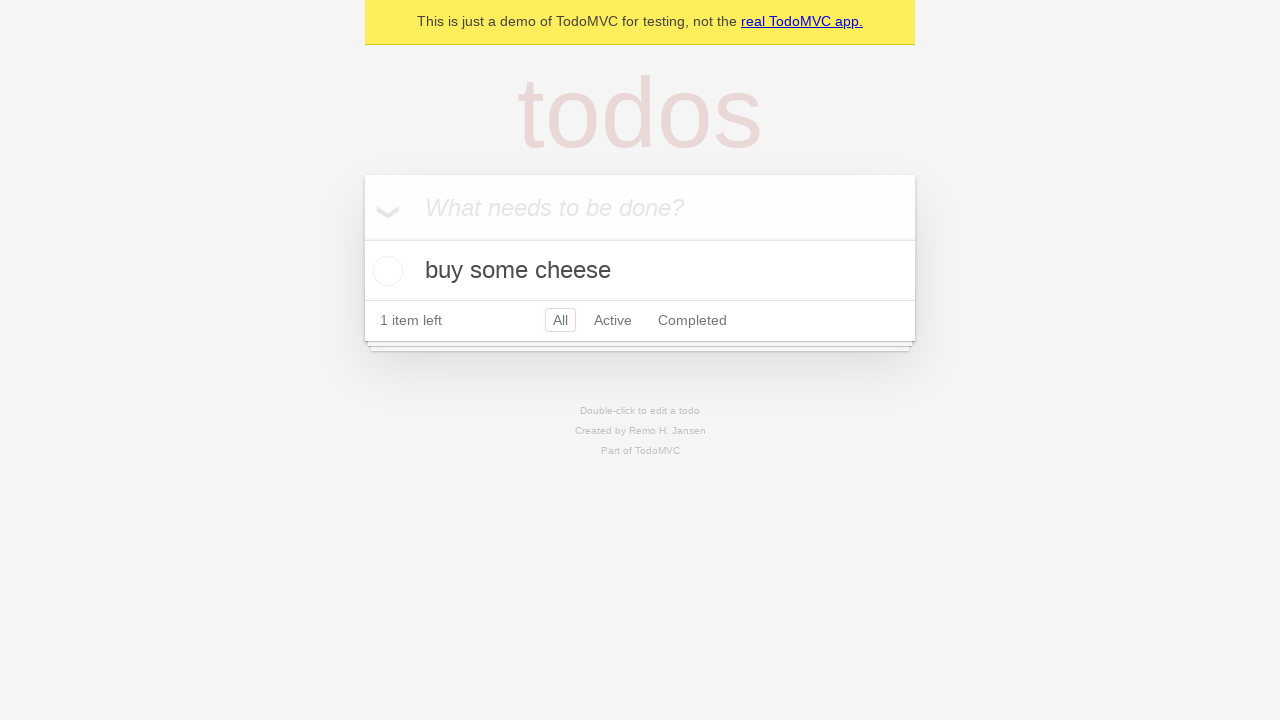

Filled todo input with 'feed the cat' on internal:attr=[placeholder="What needs to be done?"i]
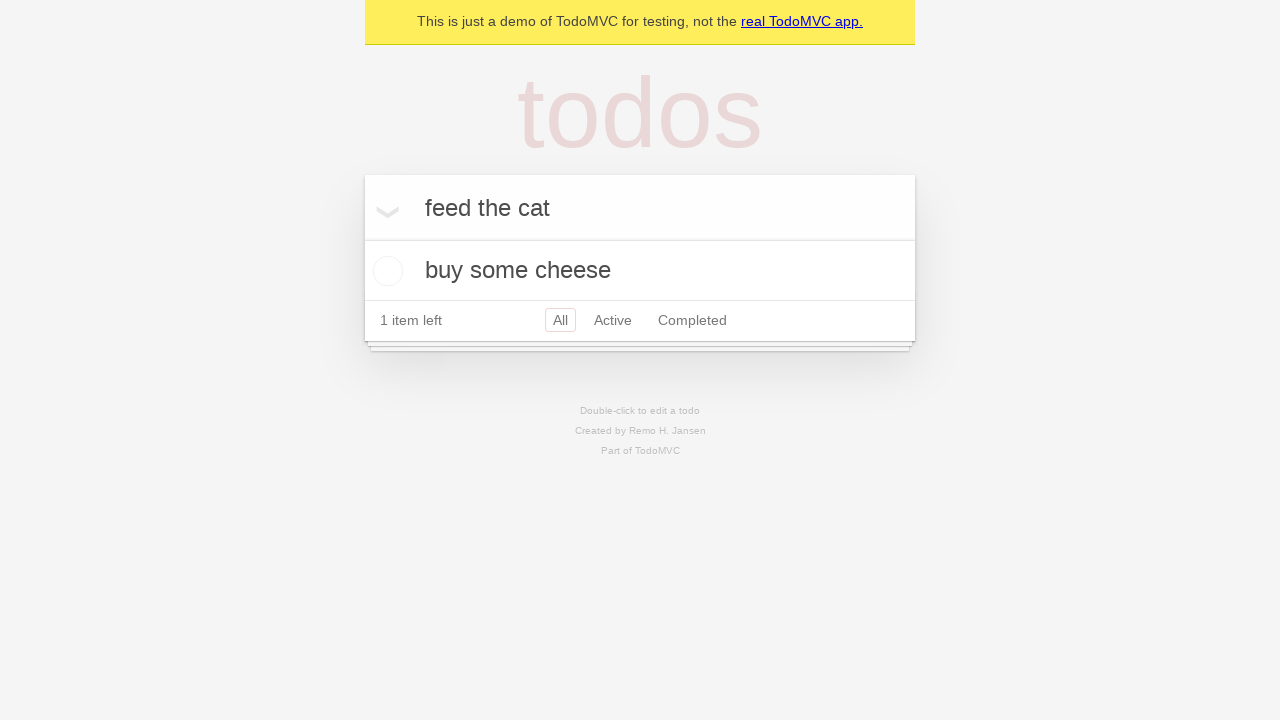

Pressed Enter to add second todo on internal:attr=[placeholder="What needs to be done?"i]
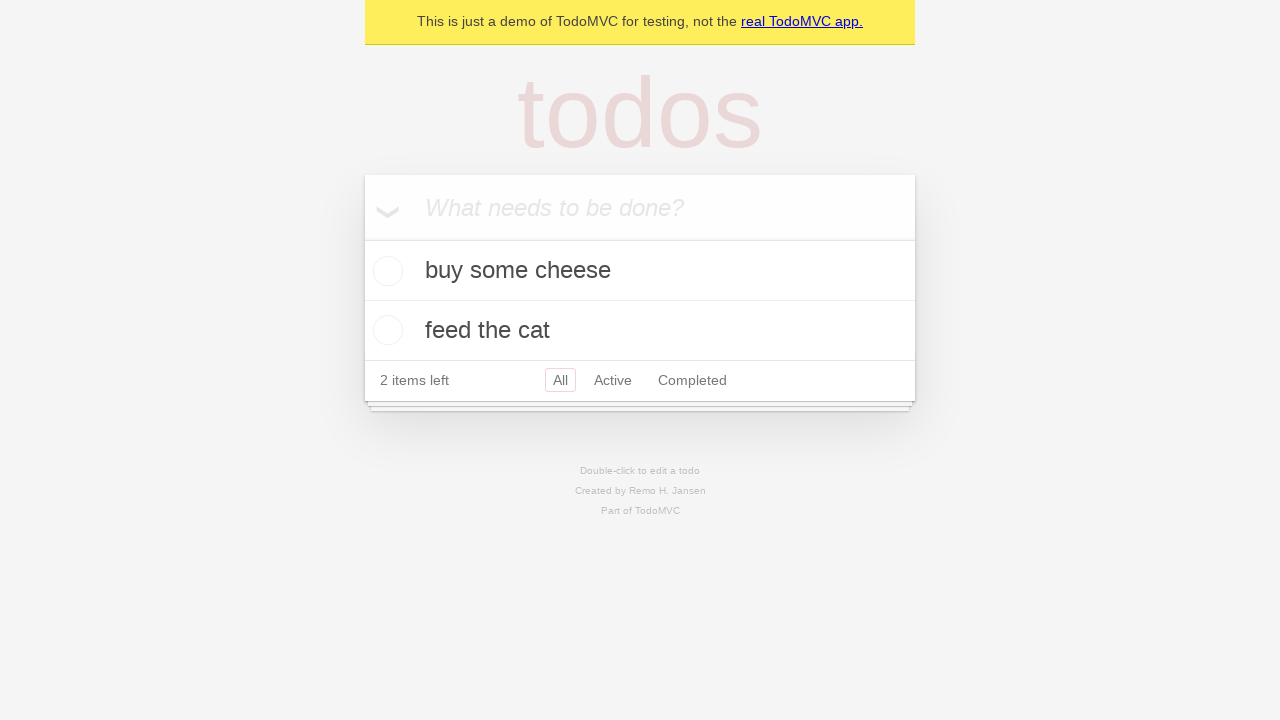

Filled todo input with 'book a doctors appointment' on internal:attr=[placeholder="What needs to be done?"i]
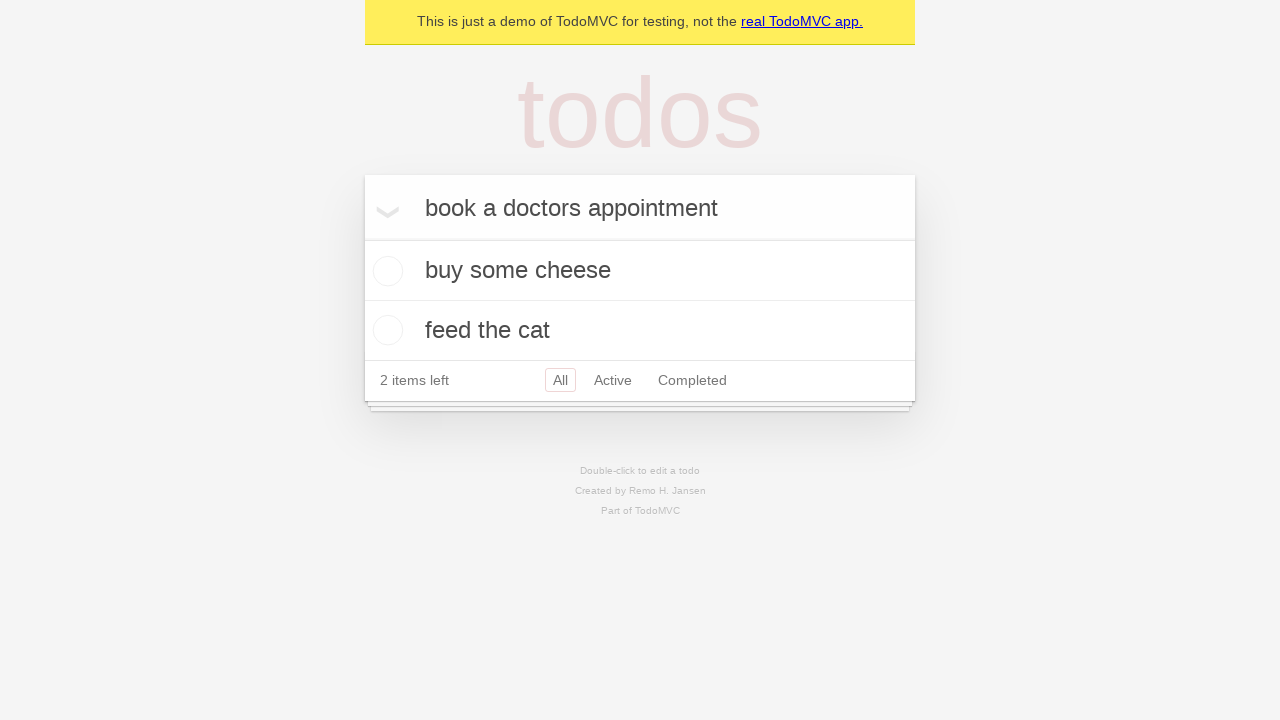

Pressed Enter to add third todo on internal:attr=[placeholder="What needs to be done?"i]
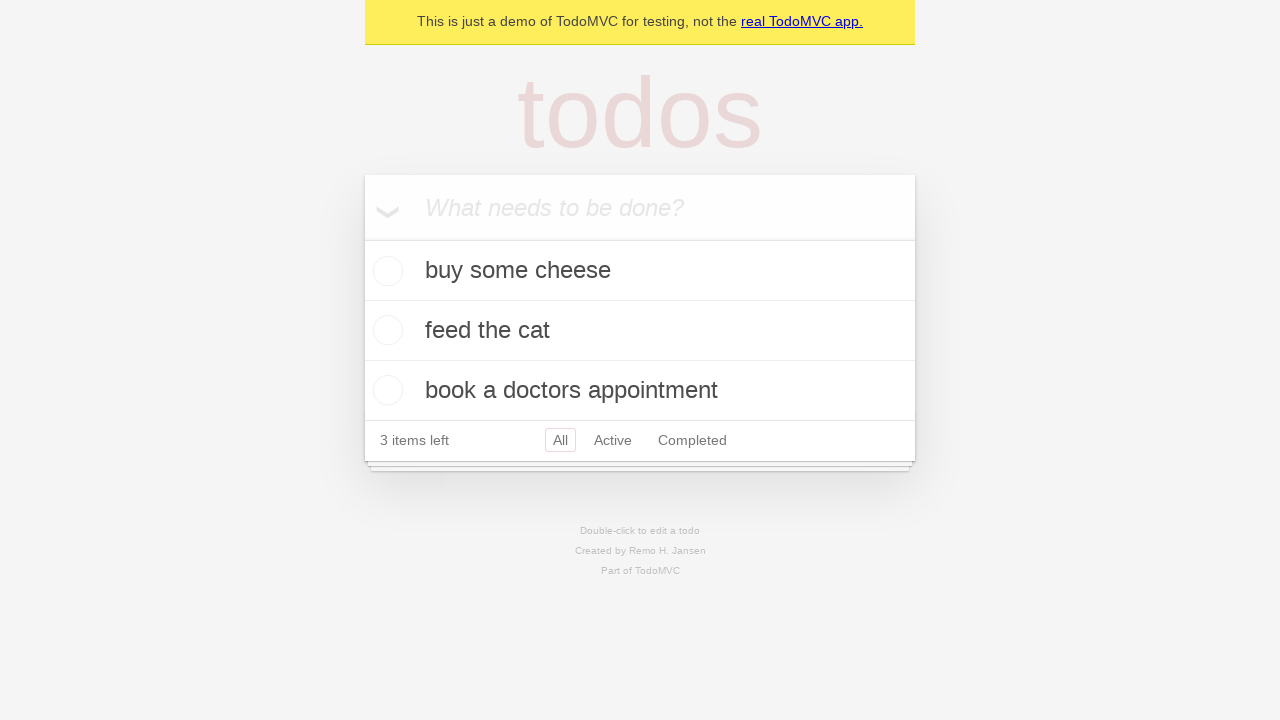

Checked the second todo item 'feed the cat' at (385, 330) on [data-testid='todo-item'] >> nth=1 >> internal:role=checkbox
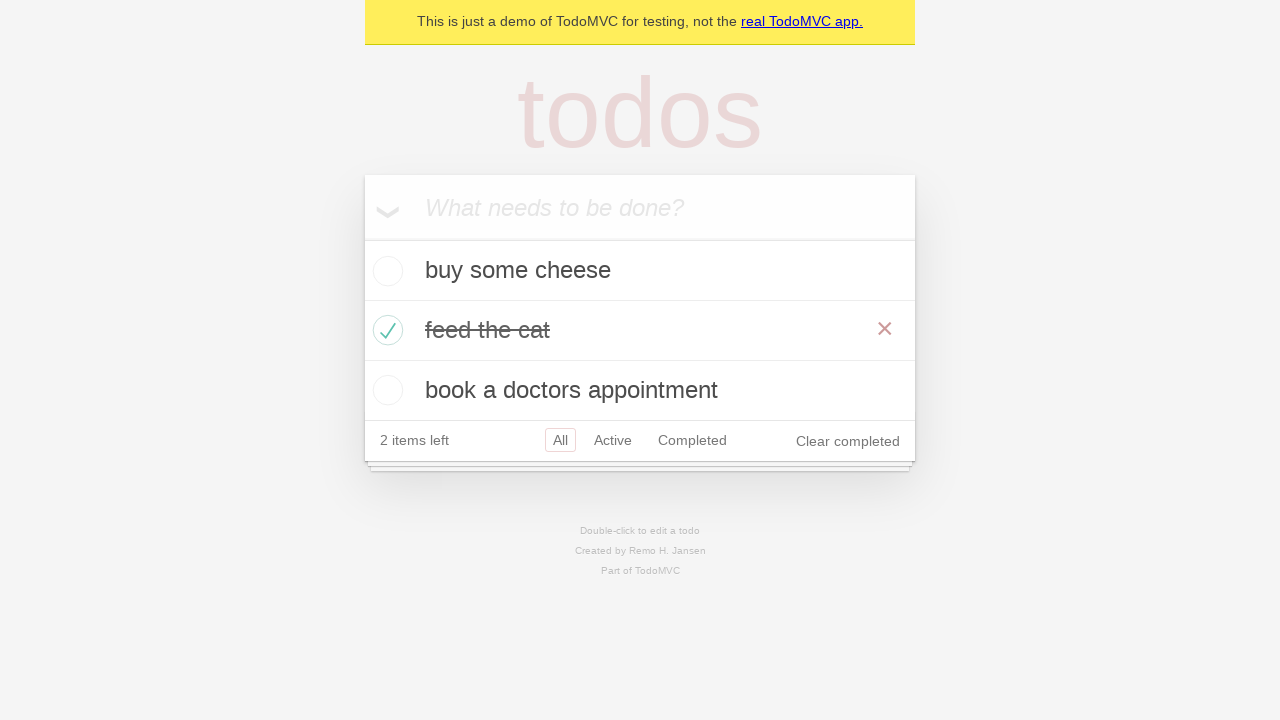

Clicked Active filter to display only uncompleted items at (613, 440) on internal:role=link[name="Active"i]
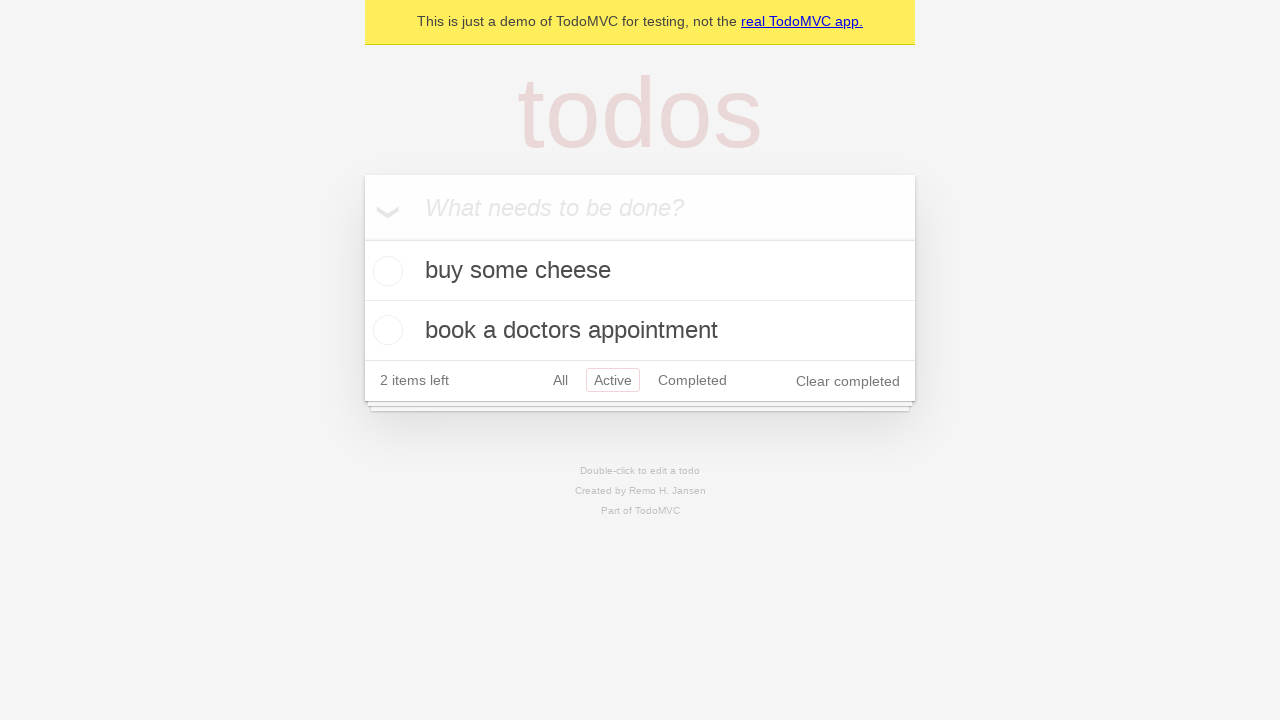

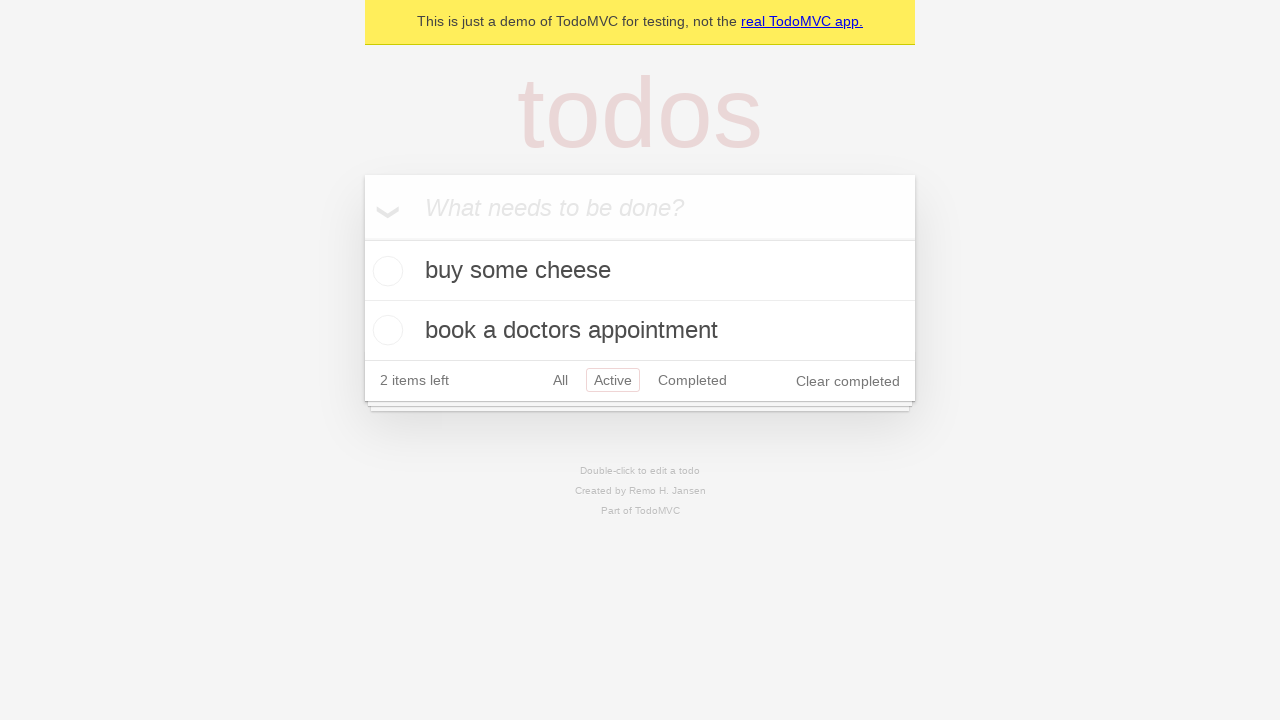